Tests click and hold functionality on a circular element on the page

Starting URL: https://demoapps.qspiders.com/ui/clickHold

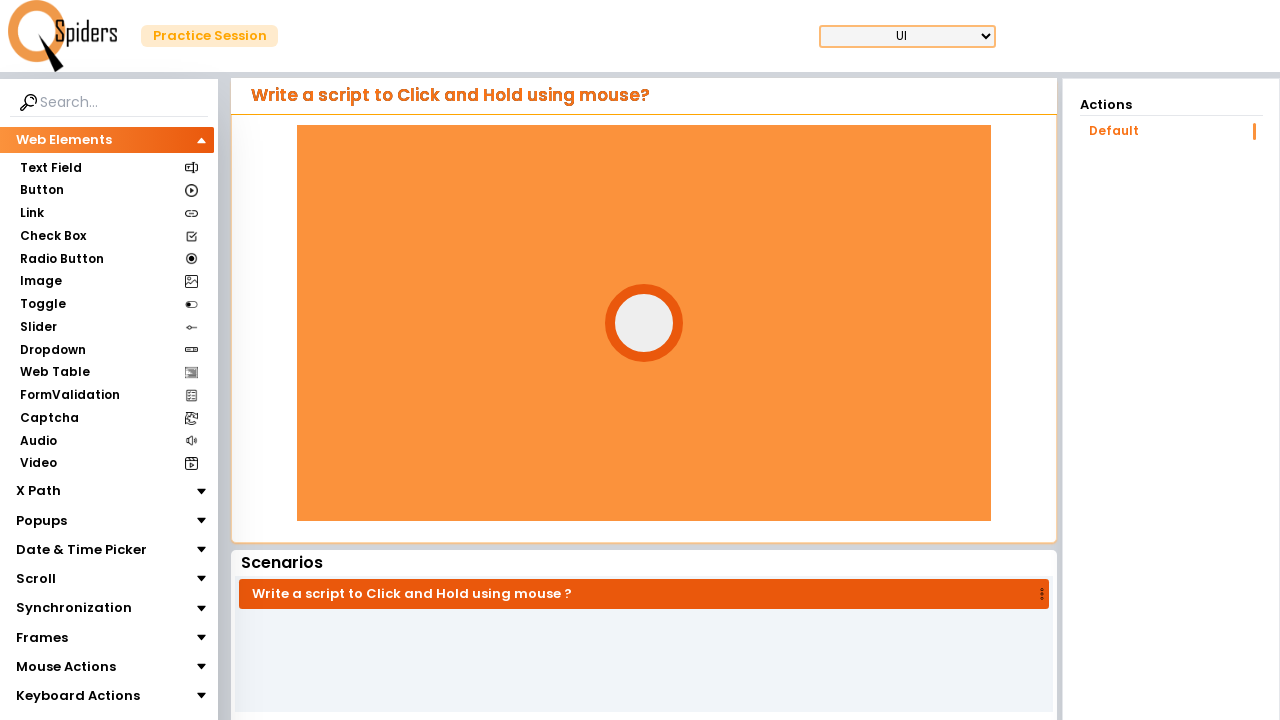

Located the circular element with ID 'circle'
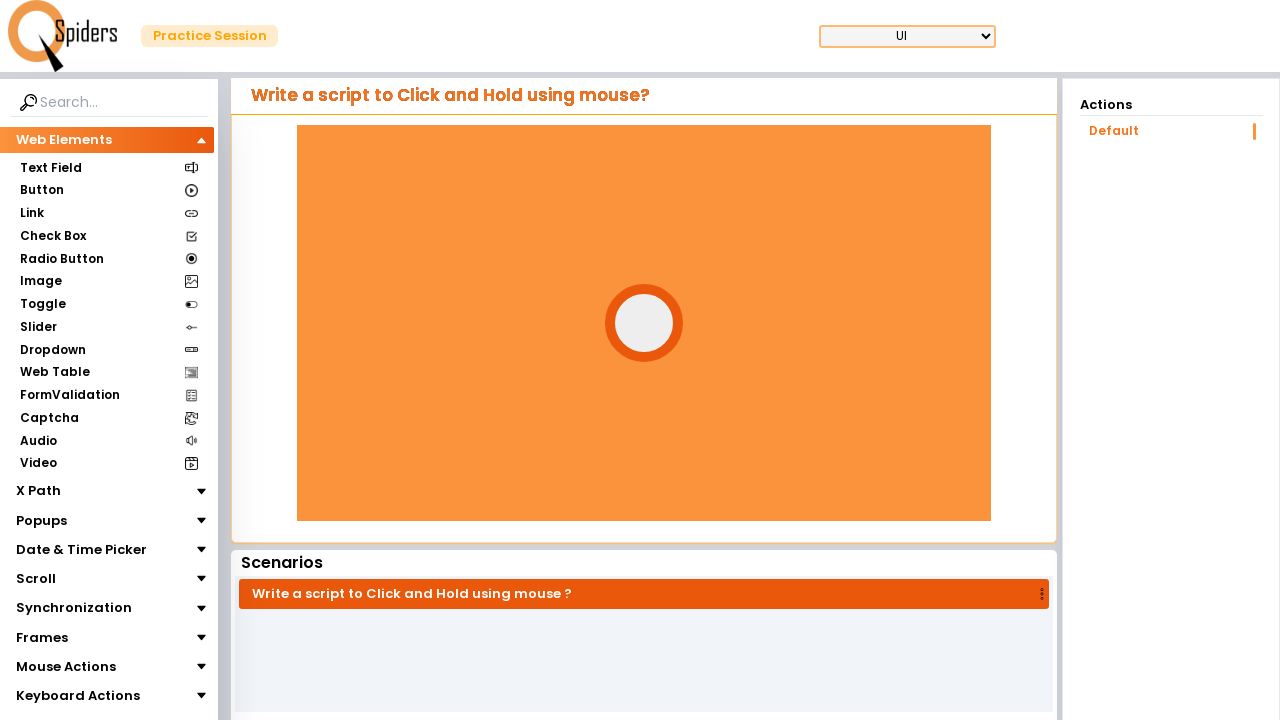

Hovered over the circular element at (644, 323) on #circle
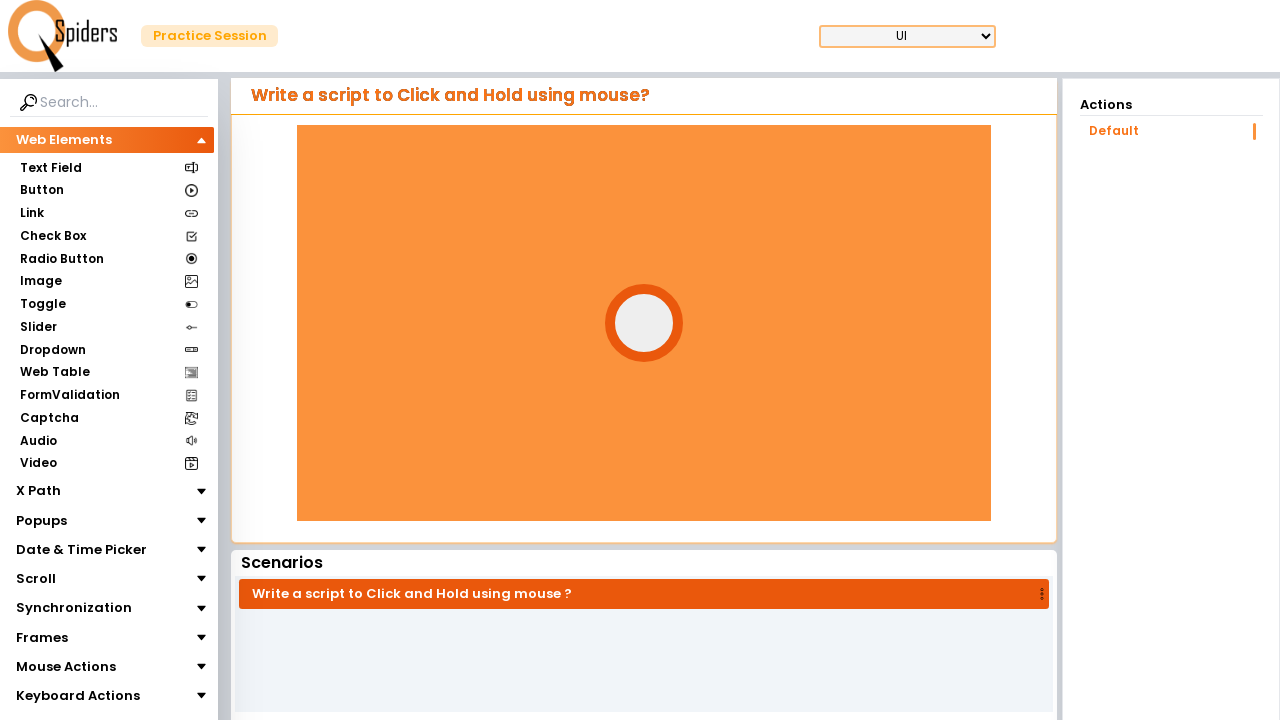

Pressed and held the mouse button down on the circular element at (644, 323)
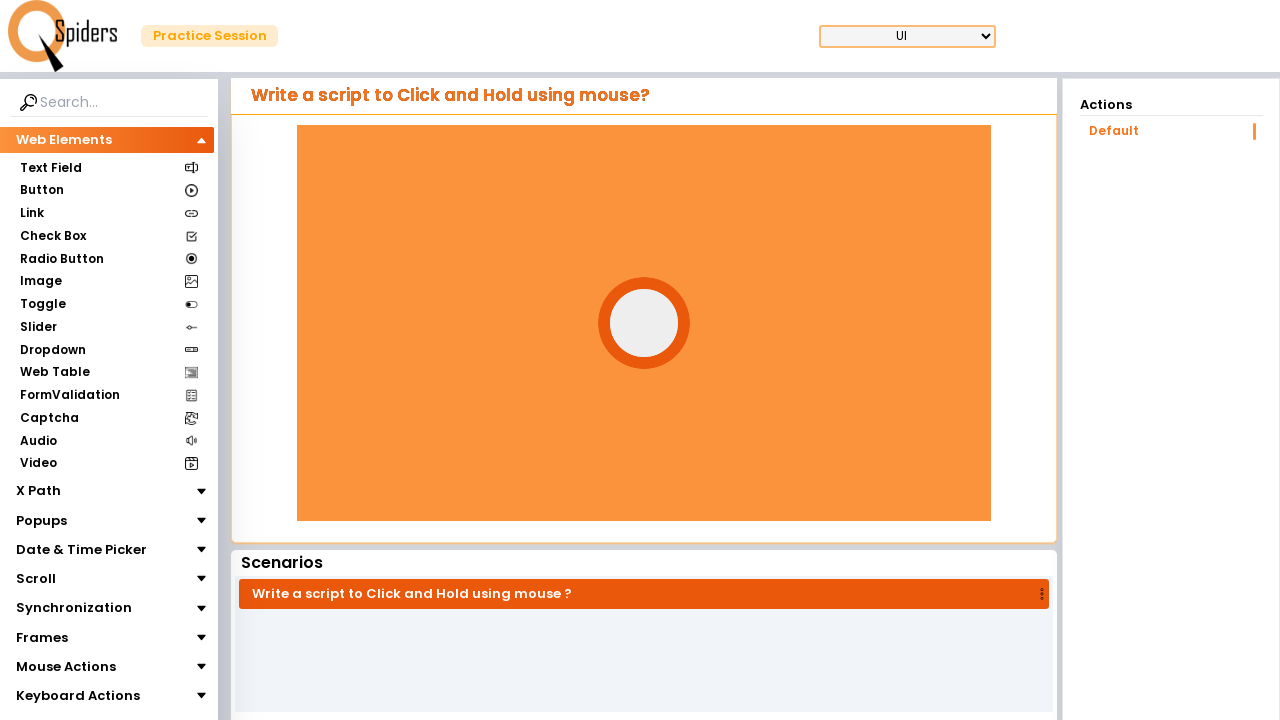

Held the mouse button for 1 second
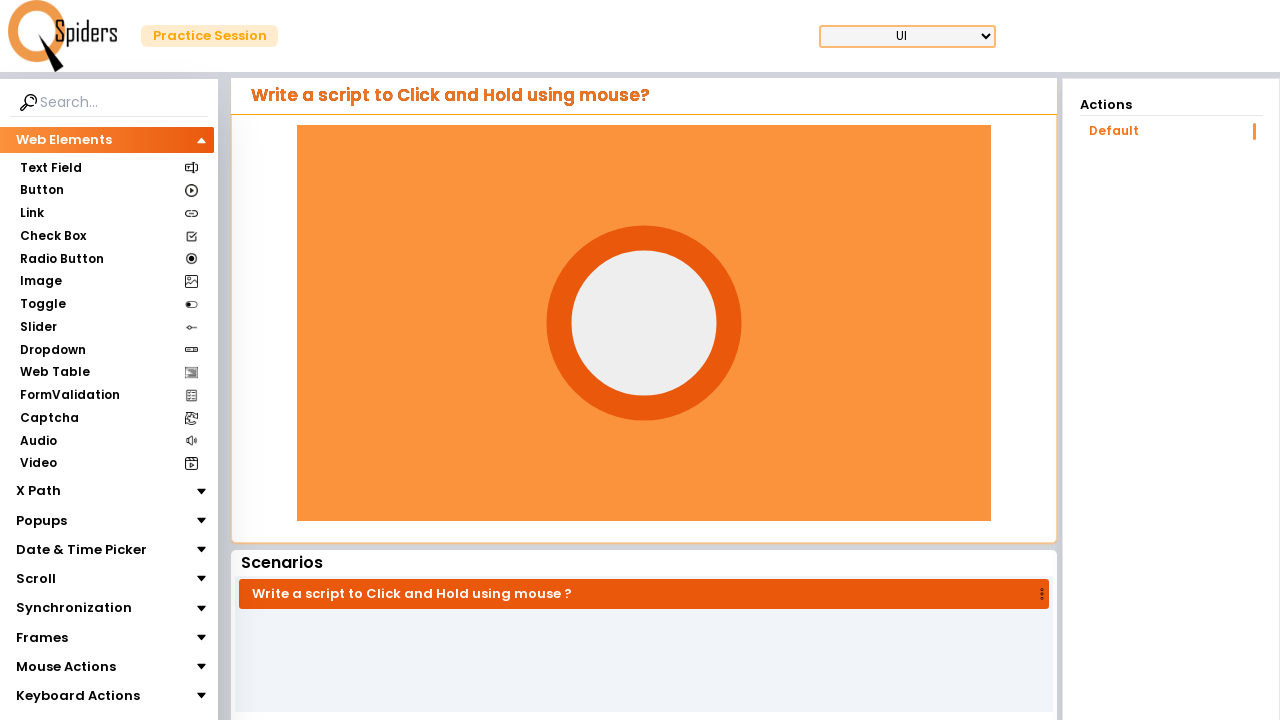

Released the mouse button to complete click and hold action at (644, 323)
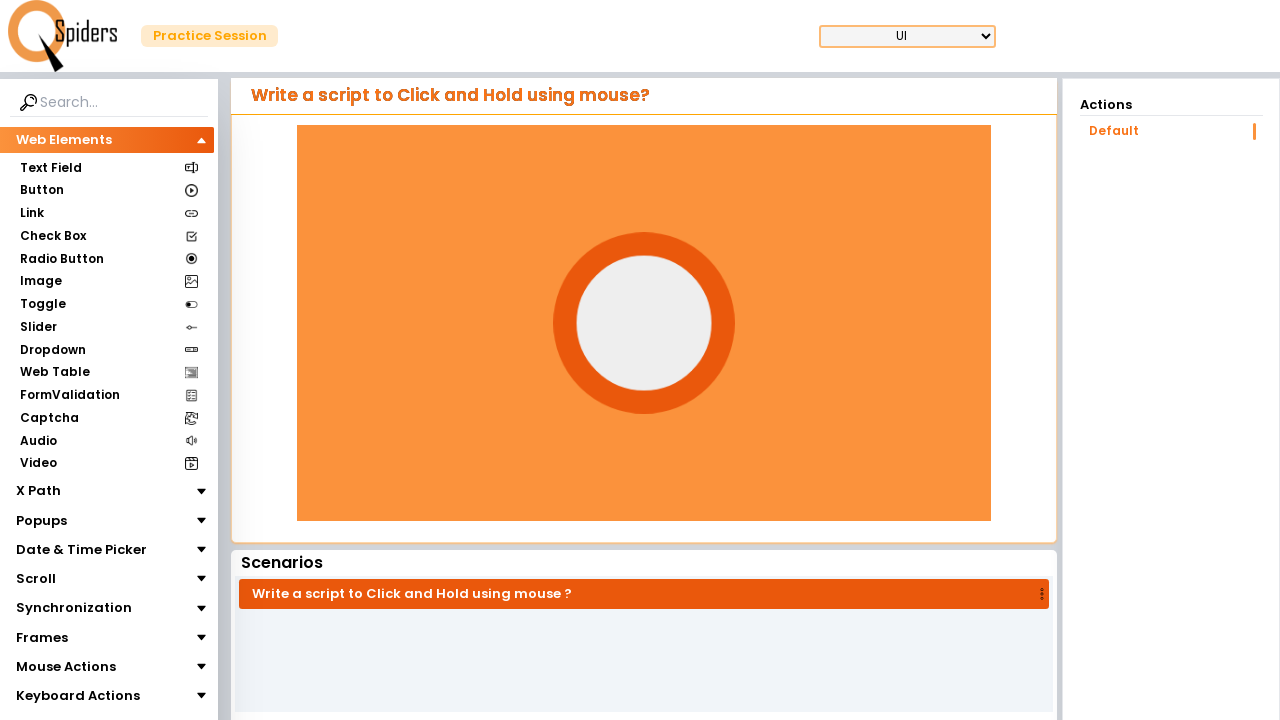

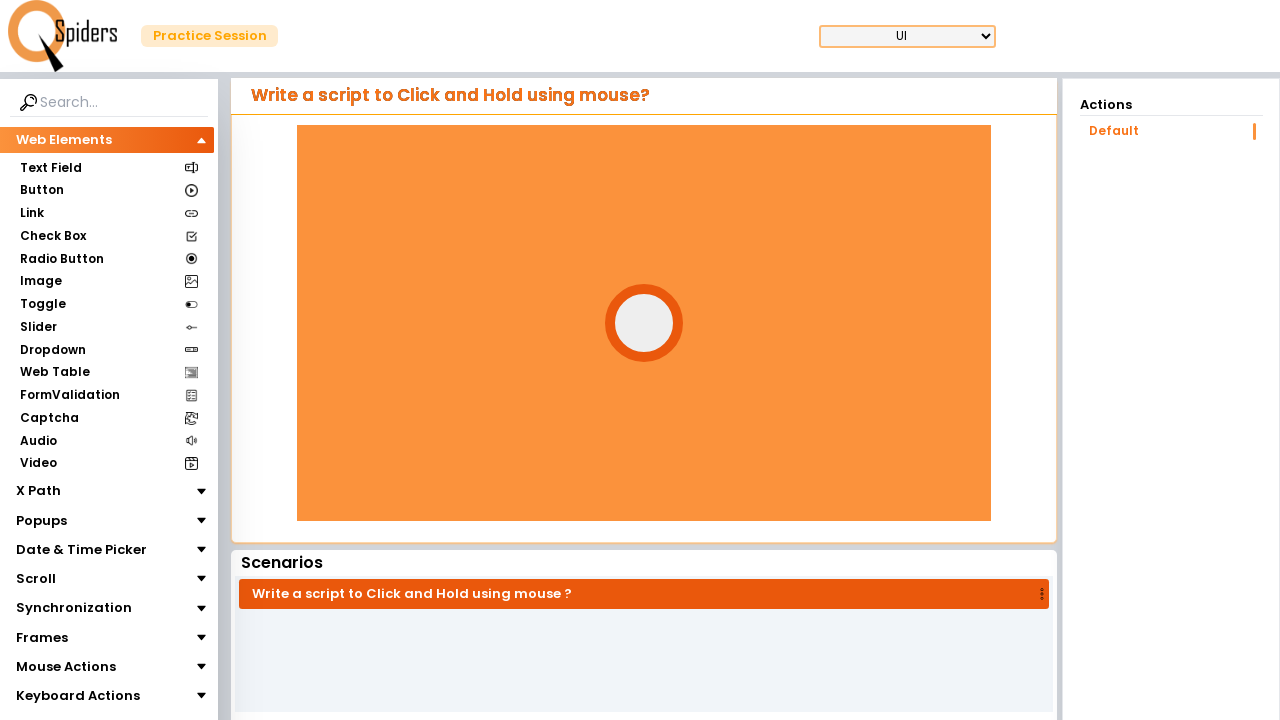